Navigates to Hepsiburada homepage to verify the page loads correctly

Starting URL: https://hepsiburada.com

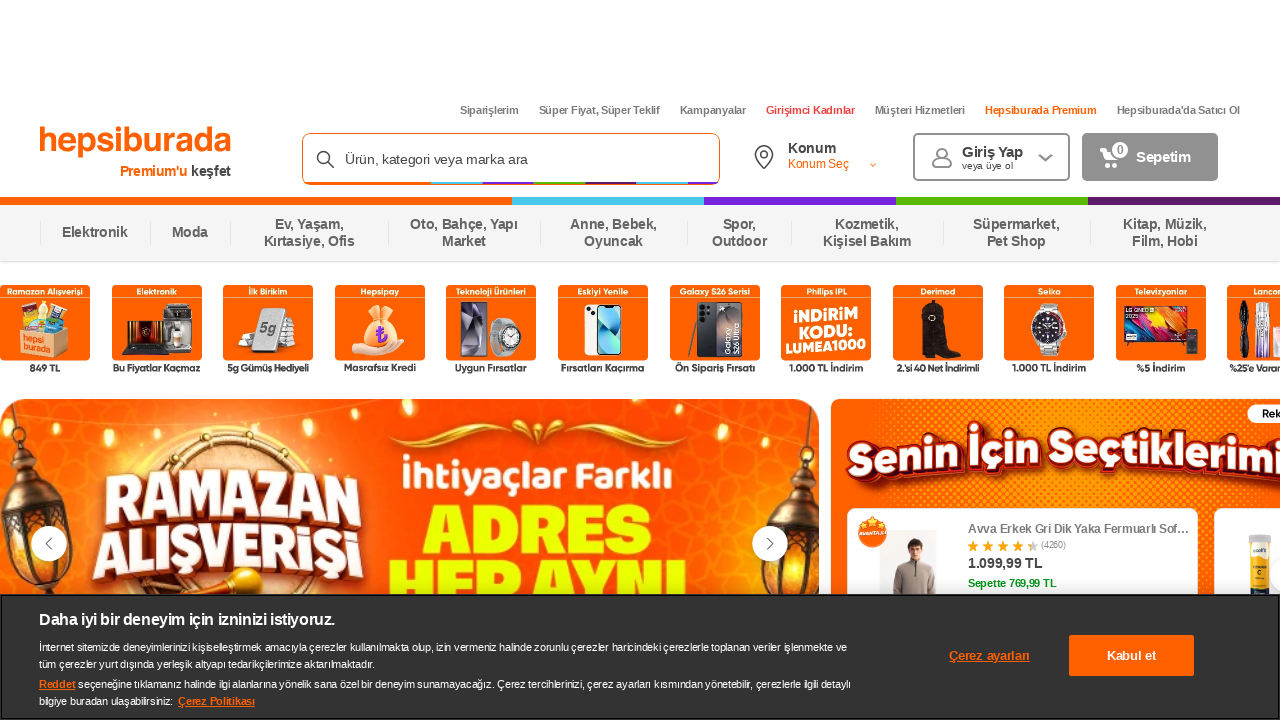

Navigated to Hepsiburada homepage
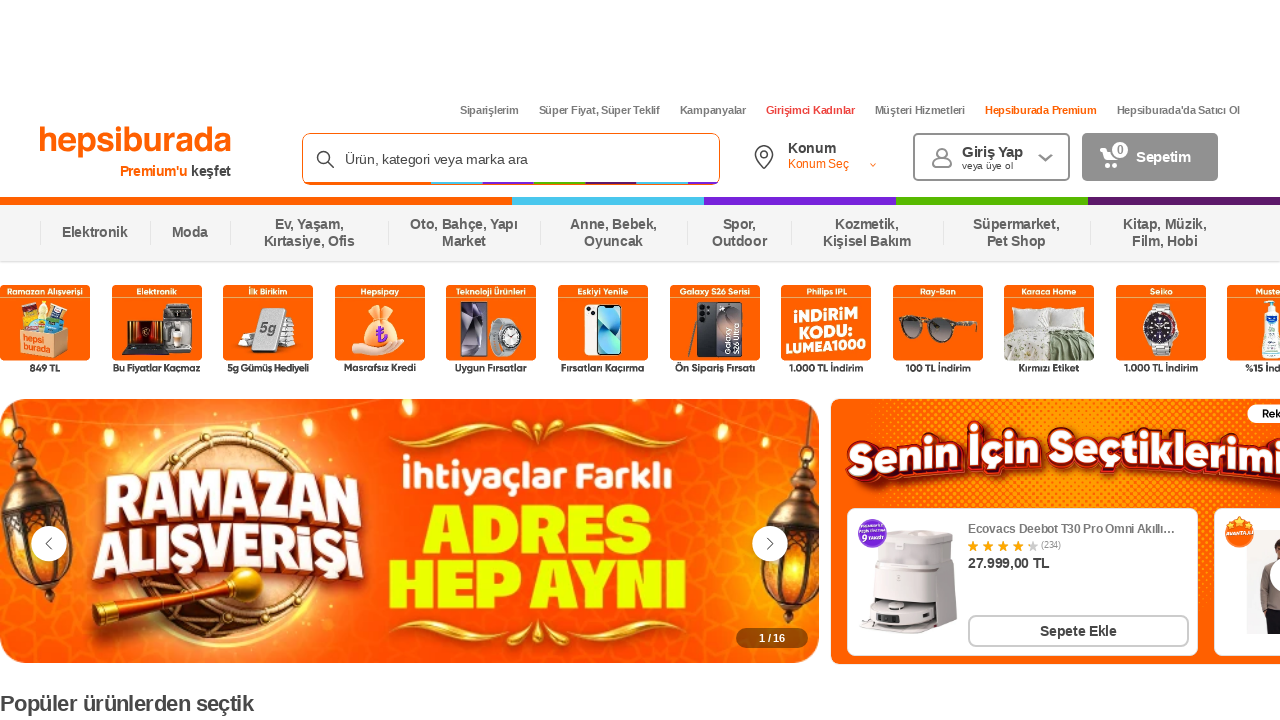

Hepsiburada homepage loaded successfully
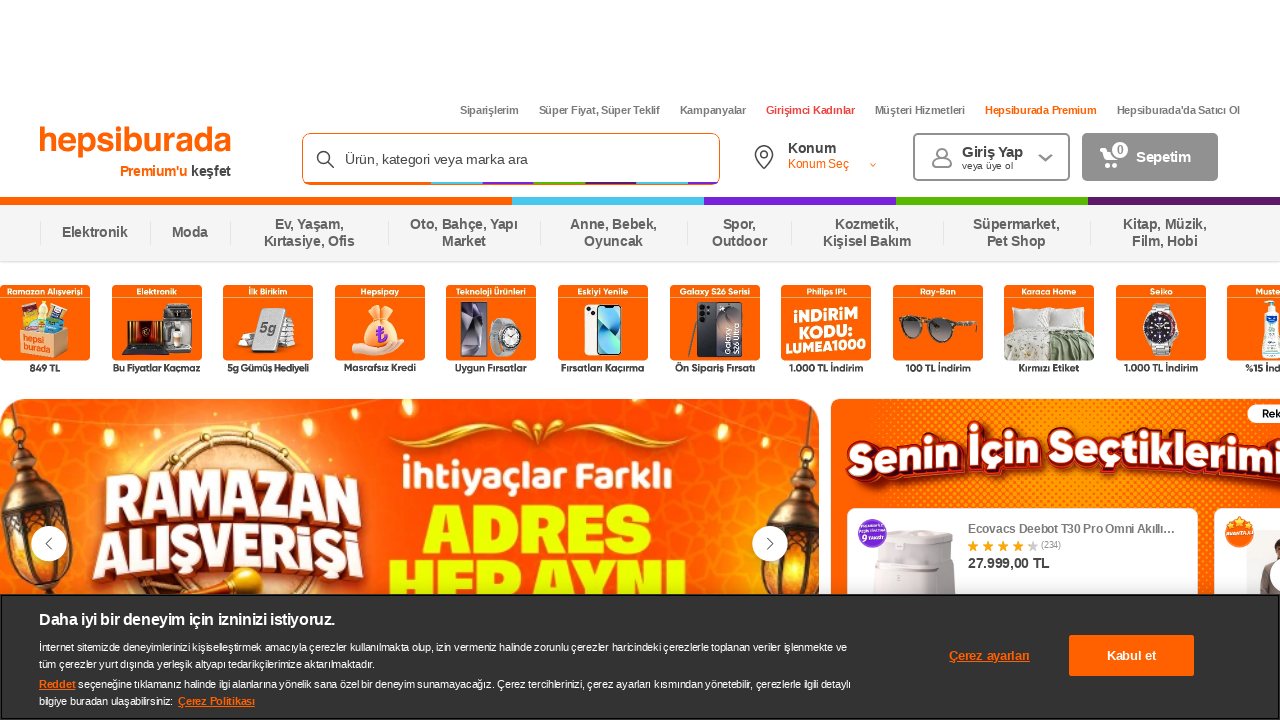

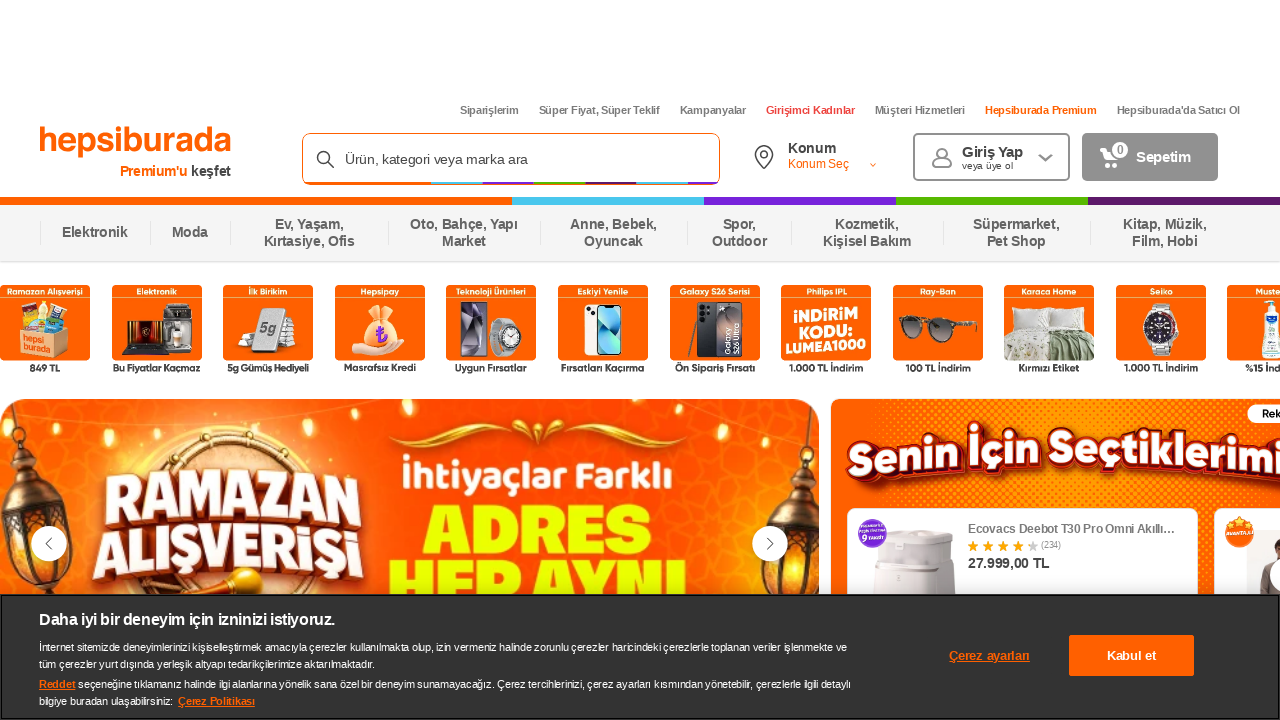